Tests prompt alert by clicking a button, entering text in the prompt, and verifying the displayed message

Starting URL: https://testautomationpractice.blogspot.com/

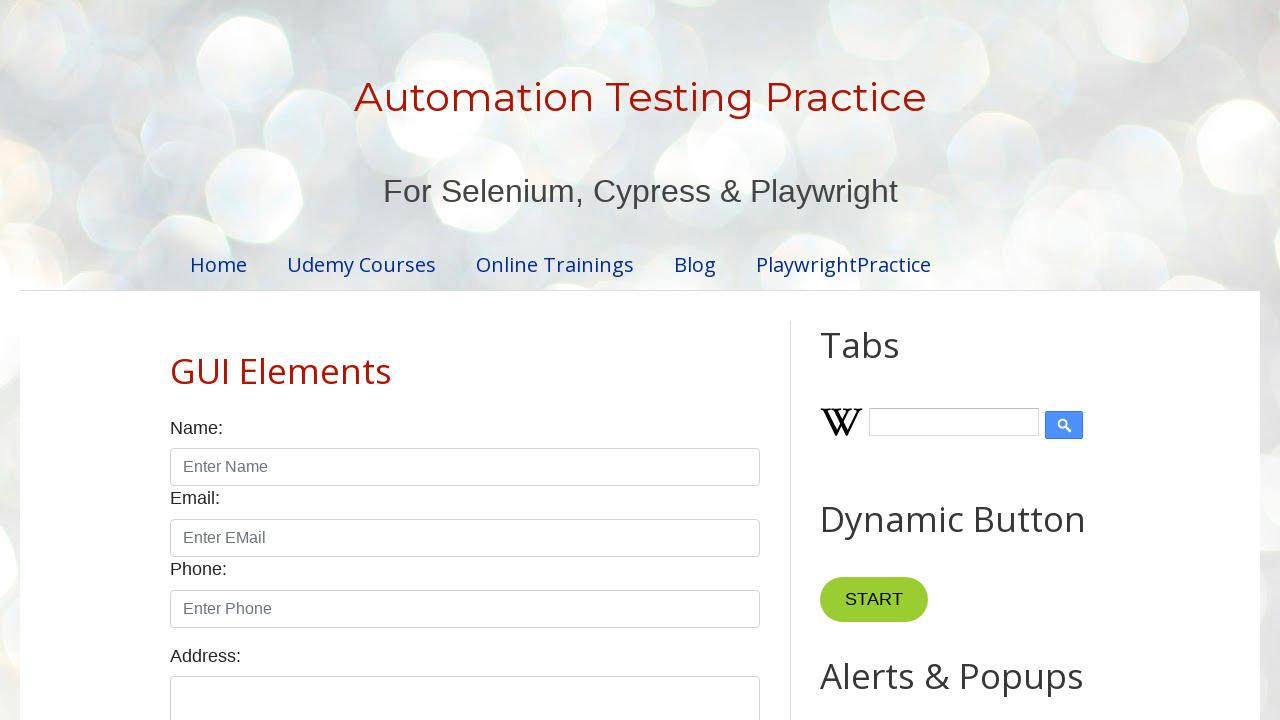

Set up dialog handler to accept prompt with text 'Karamjeet'
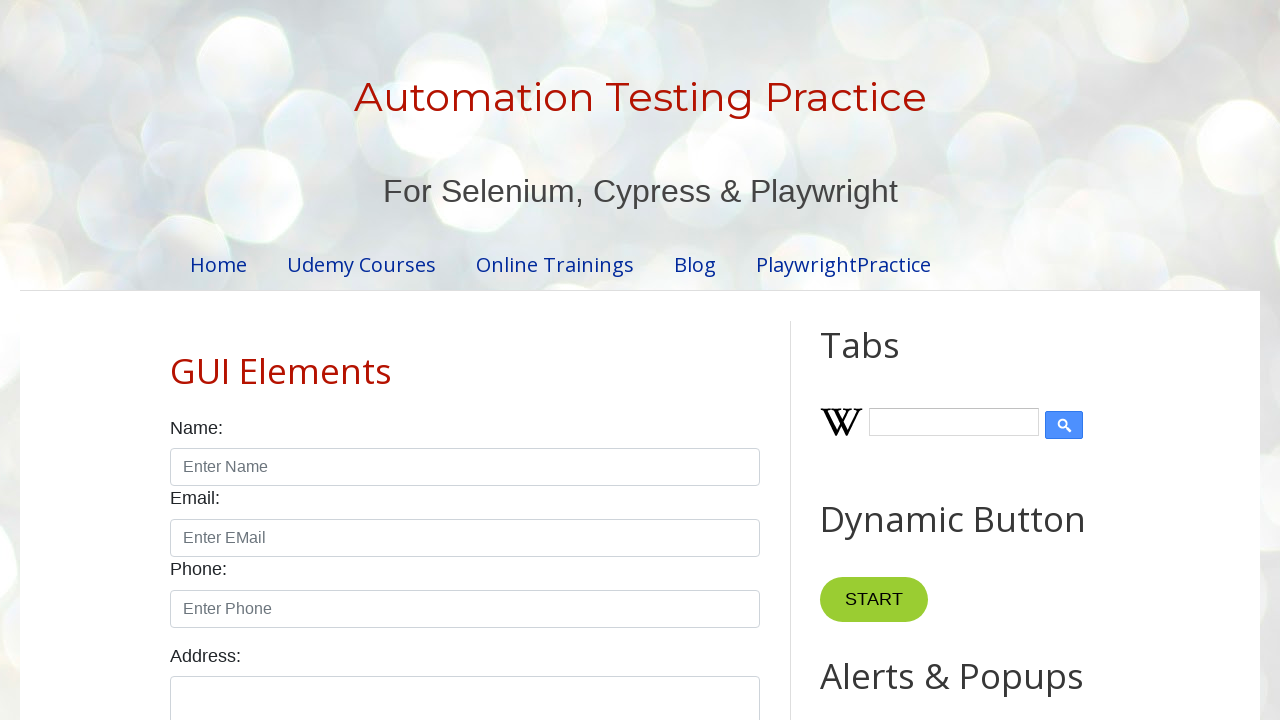

Clicked prompt button to trigger alert at (890, 360) on #promptBtn
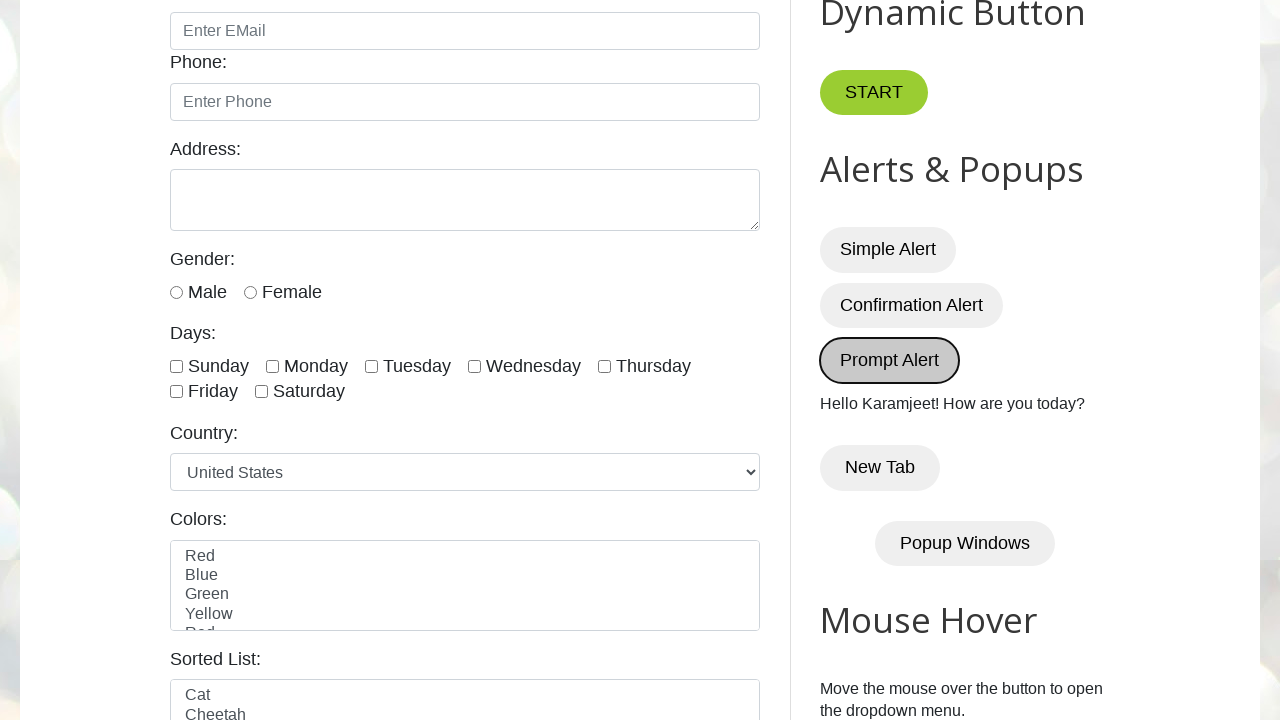

Waited for result message element to load
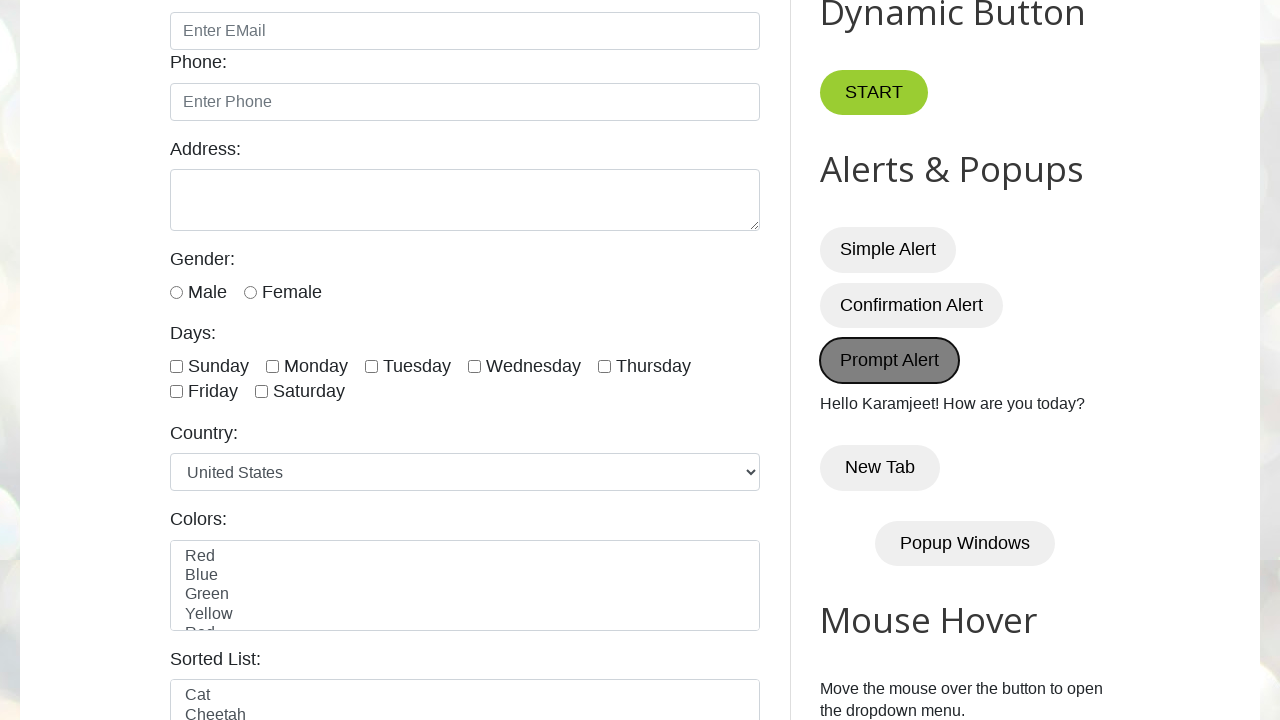

Retrieved result message text content
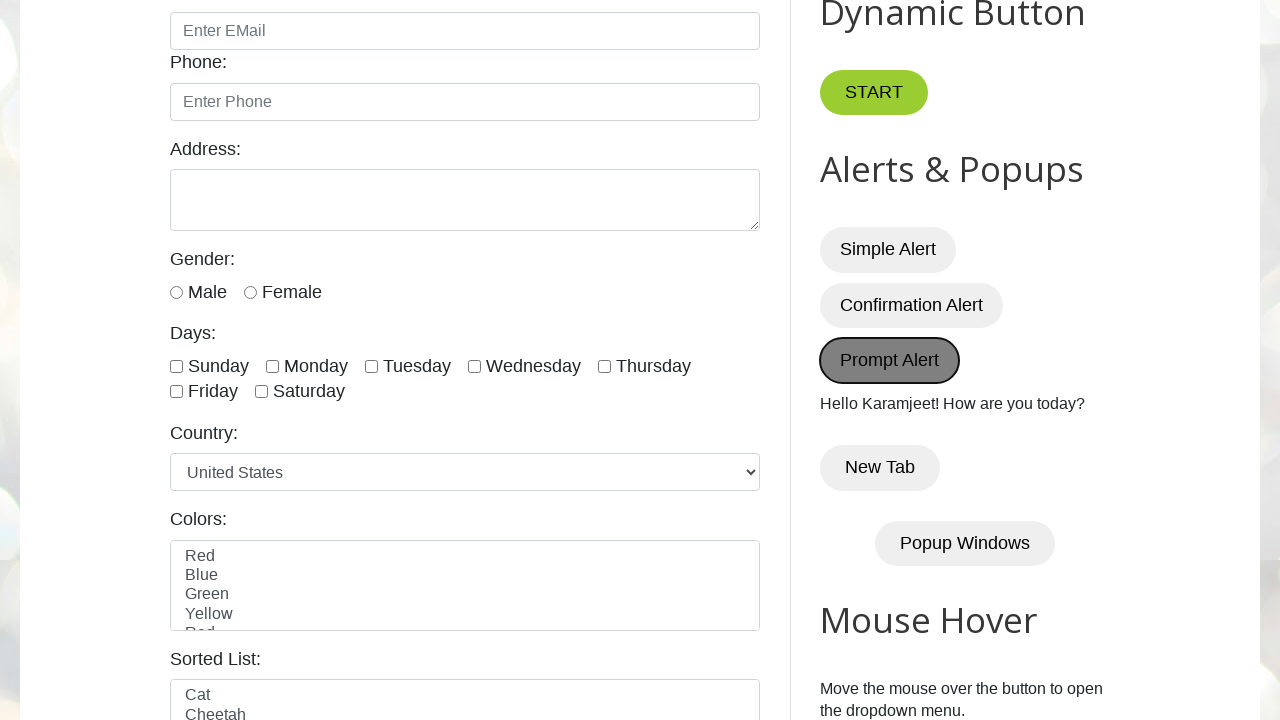

Verified result message matches expected text: 'Hello Karamjeet! How are you today?'
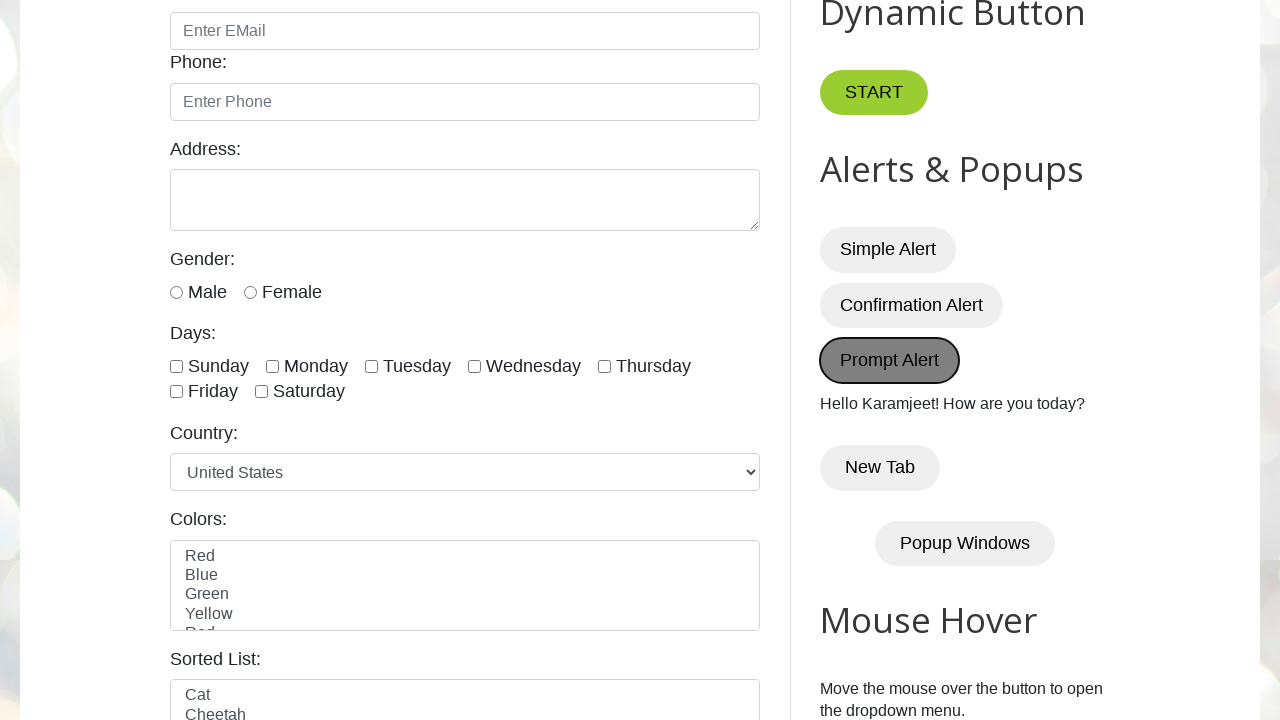

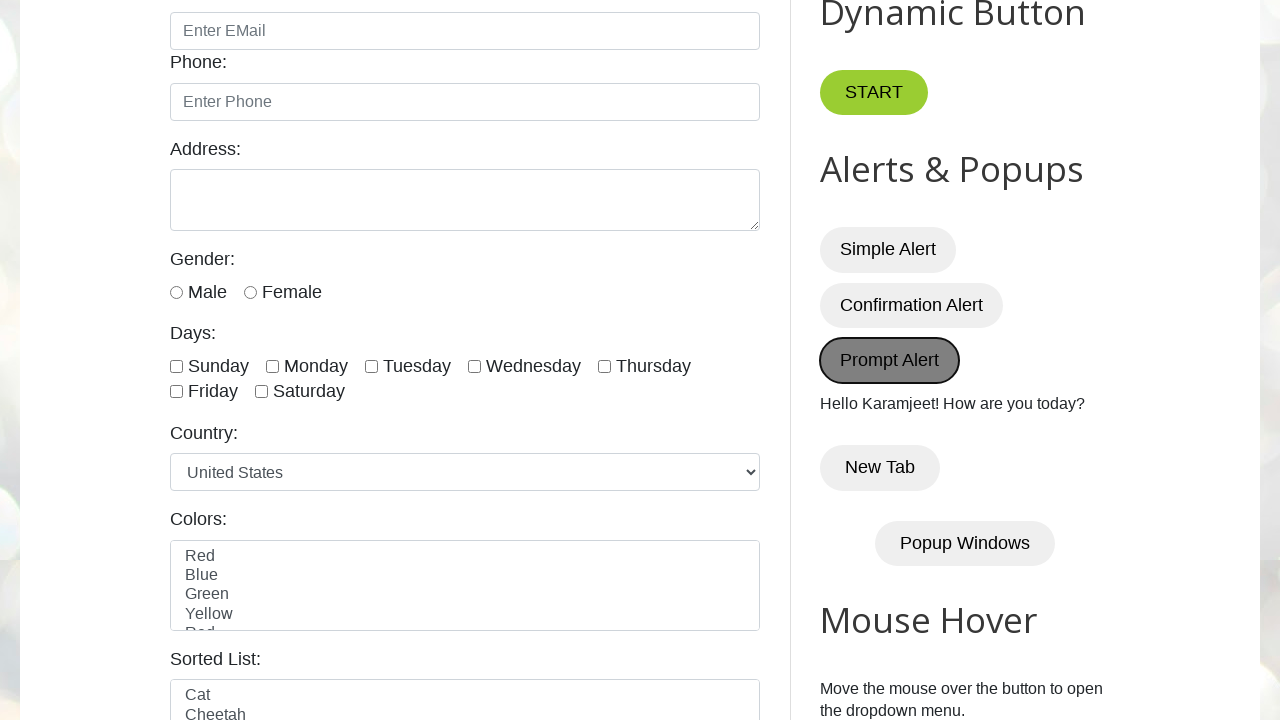